Tests form submission by filling out first name, last name, selecting gender, entering mobile number, and submitting the form

Starting URL: https://demoqa.com/automation-practice-form

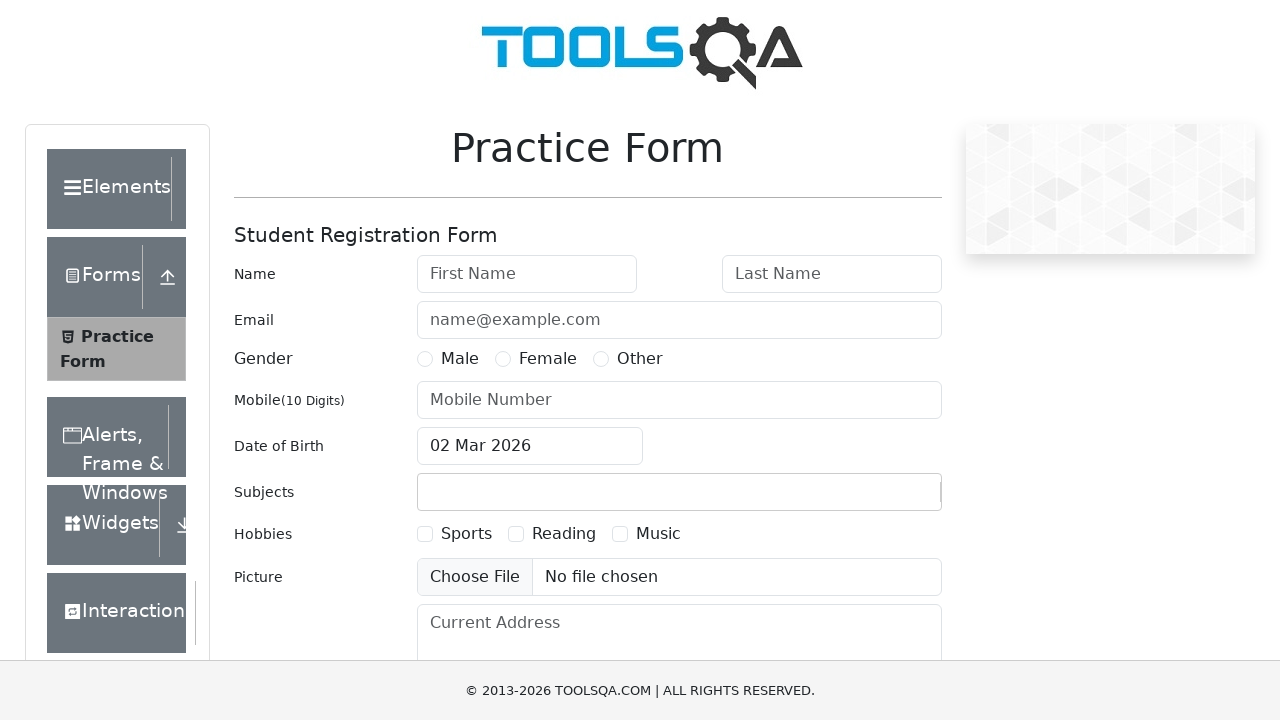

Filled first name field with 'Anastasia' on #firstName
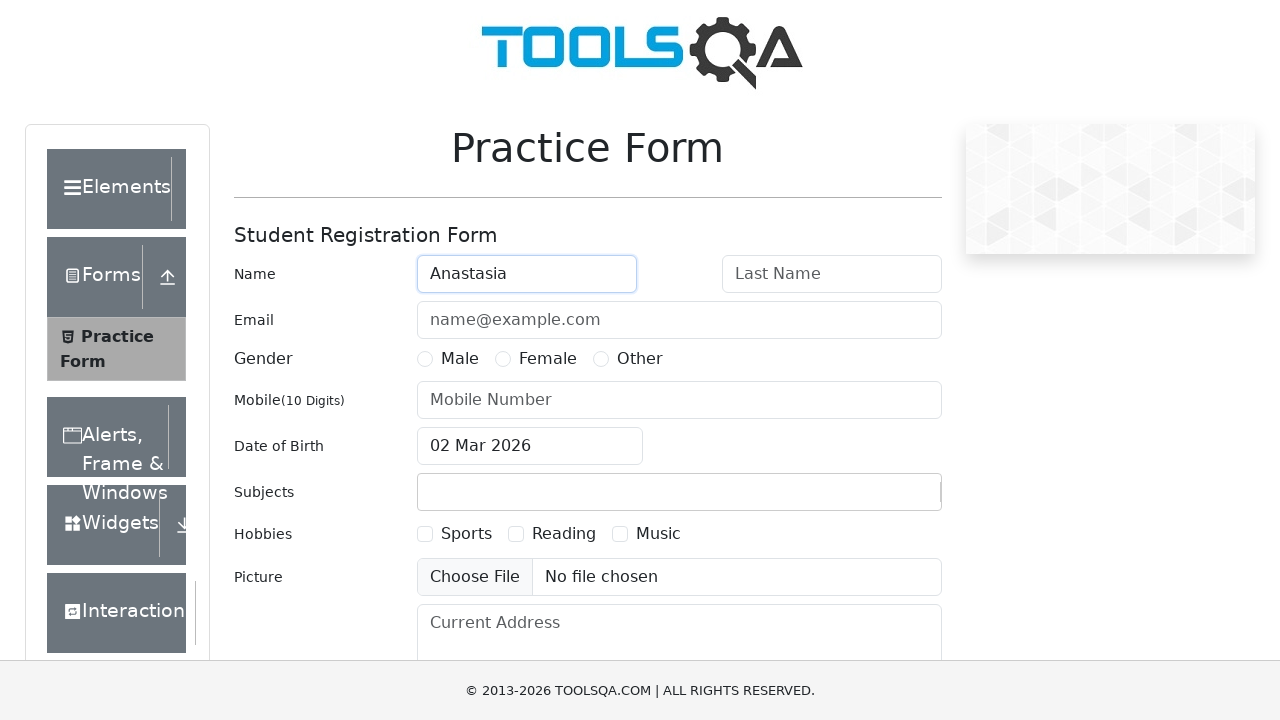

Filled last name field with 'Belugina' on #lastName
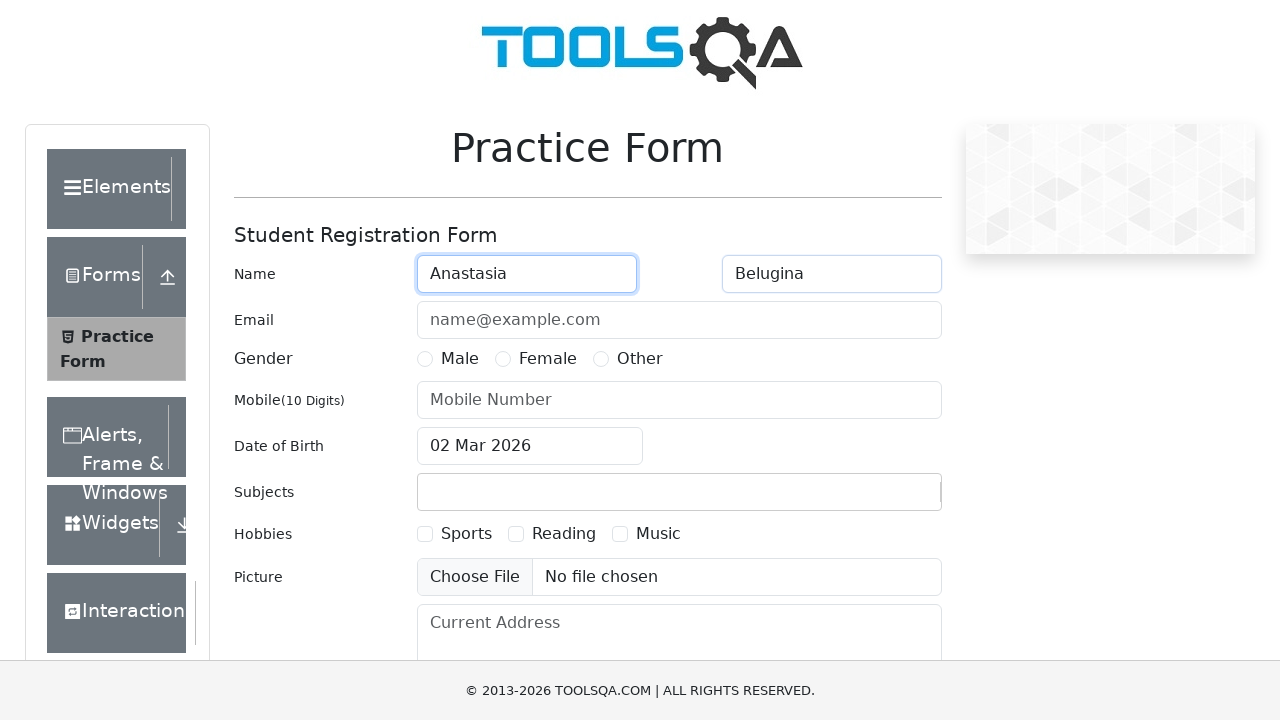

Selected Female gender option at (548, 359) on label:text('Female')
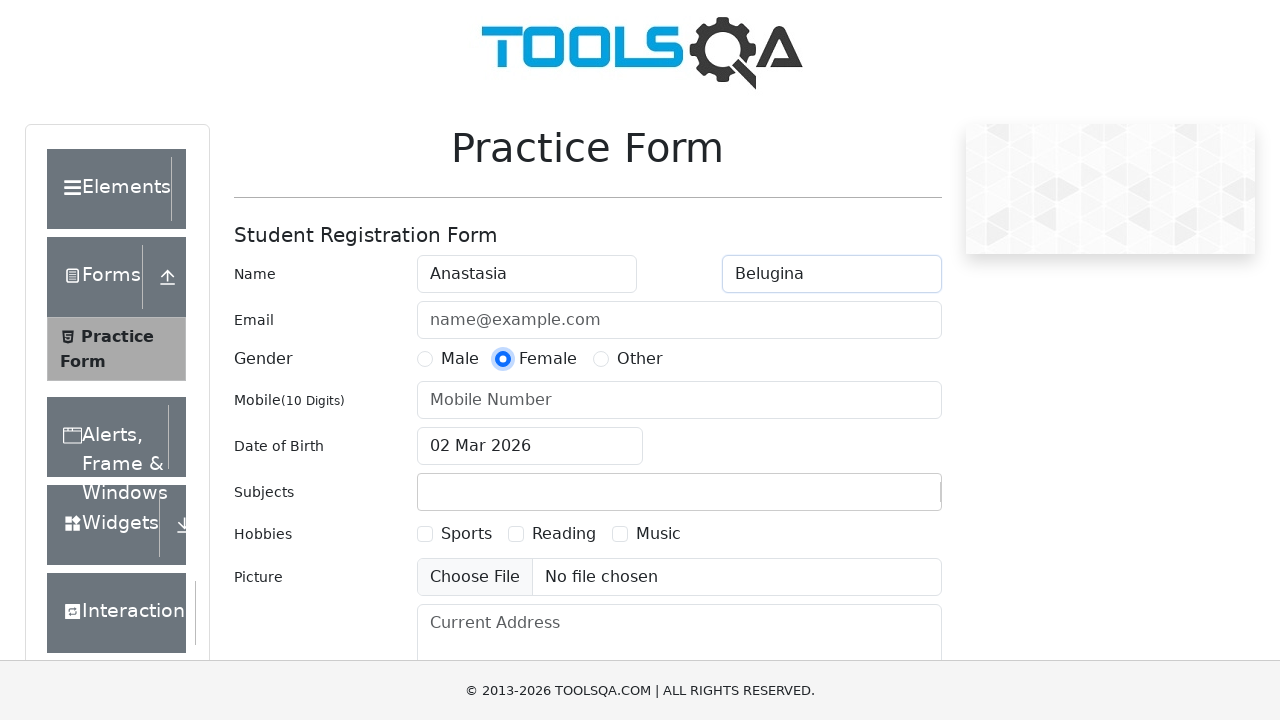

Filled mobile number field with '1234567890' on #userNumber
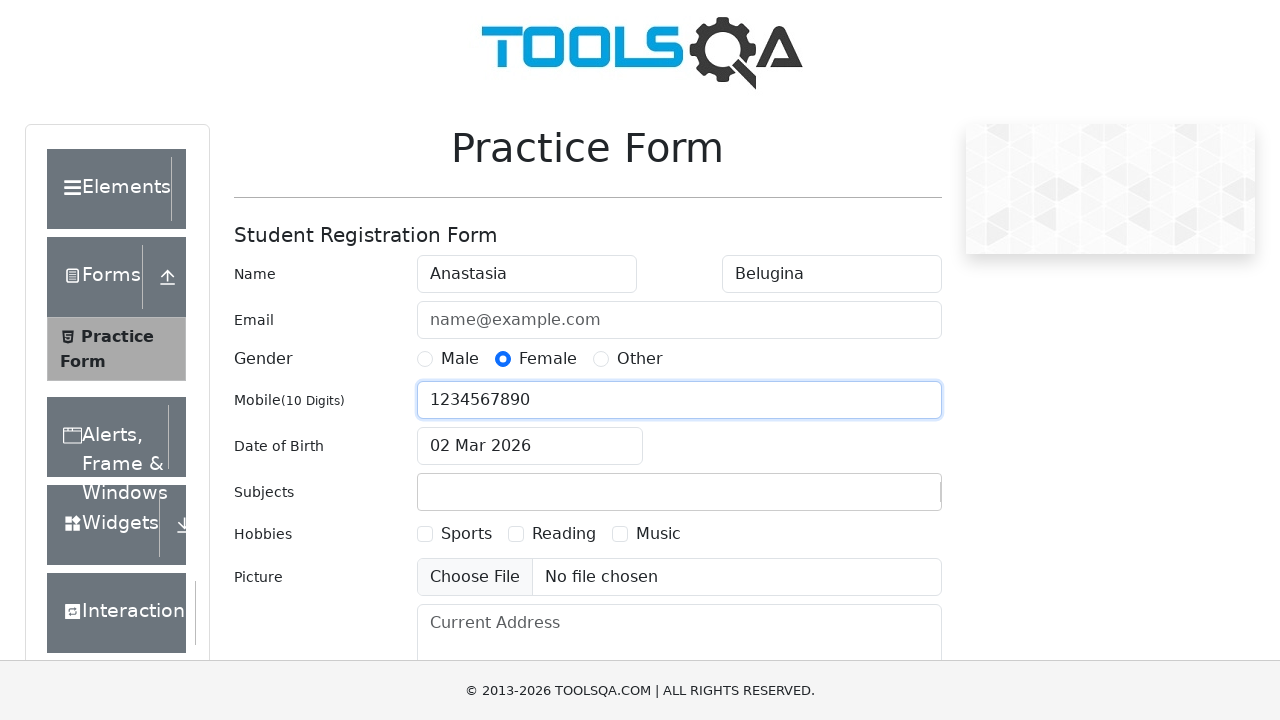

Scrolled to submit button
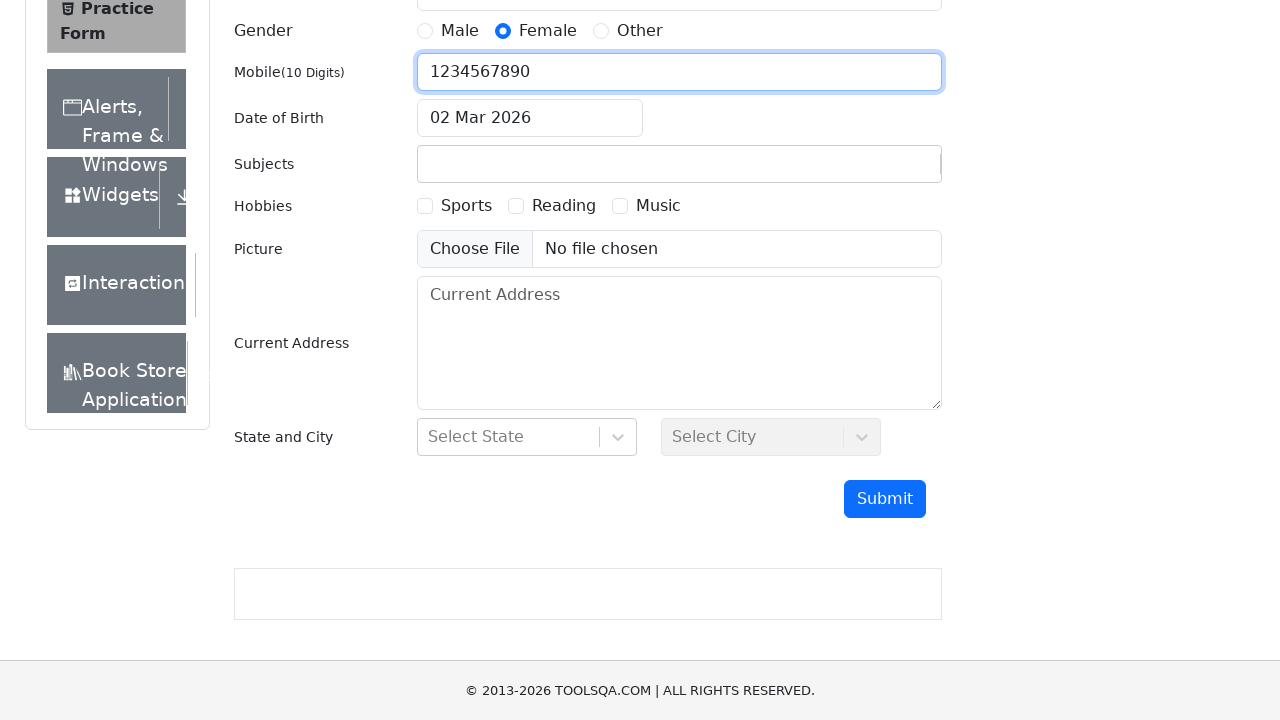

Clicked submit button to submit the form at (885, 499) on #submit
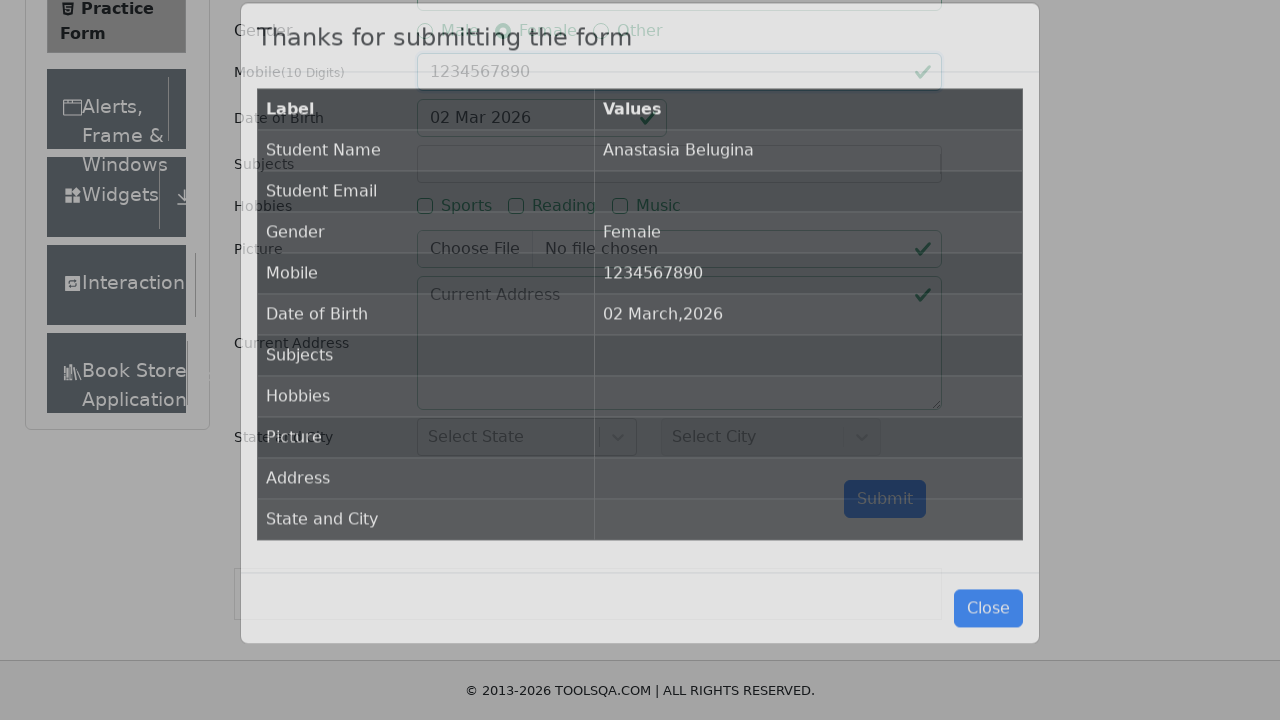

Form submission successful - success modal appeared
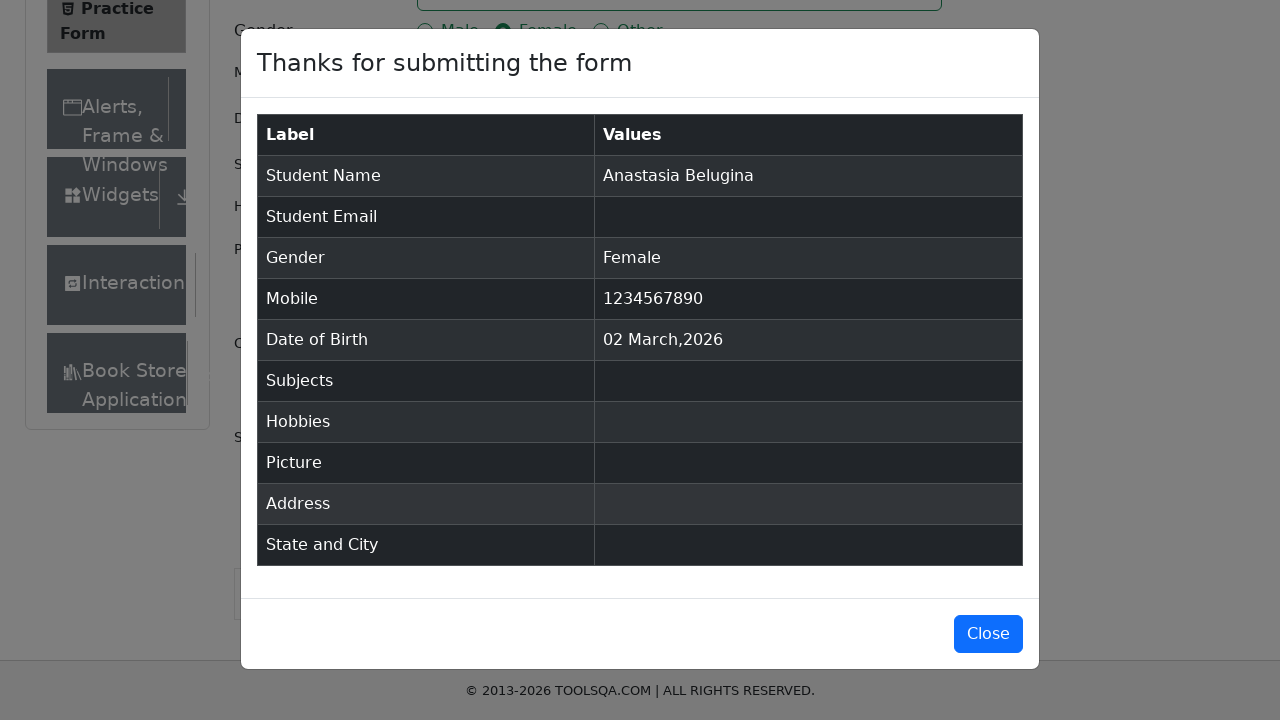

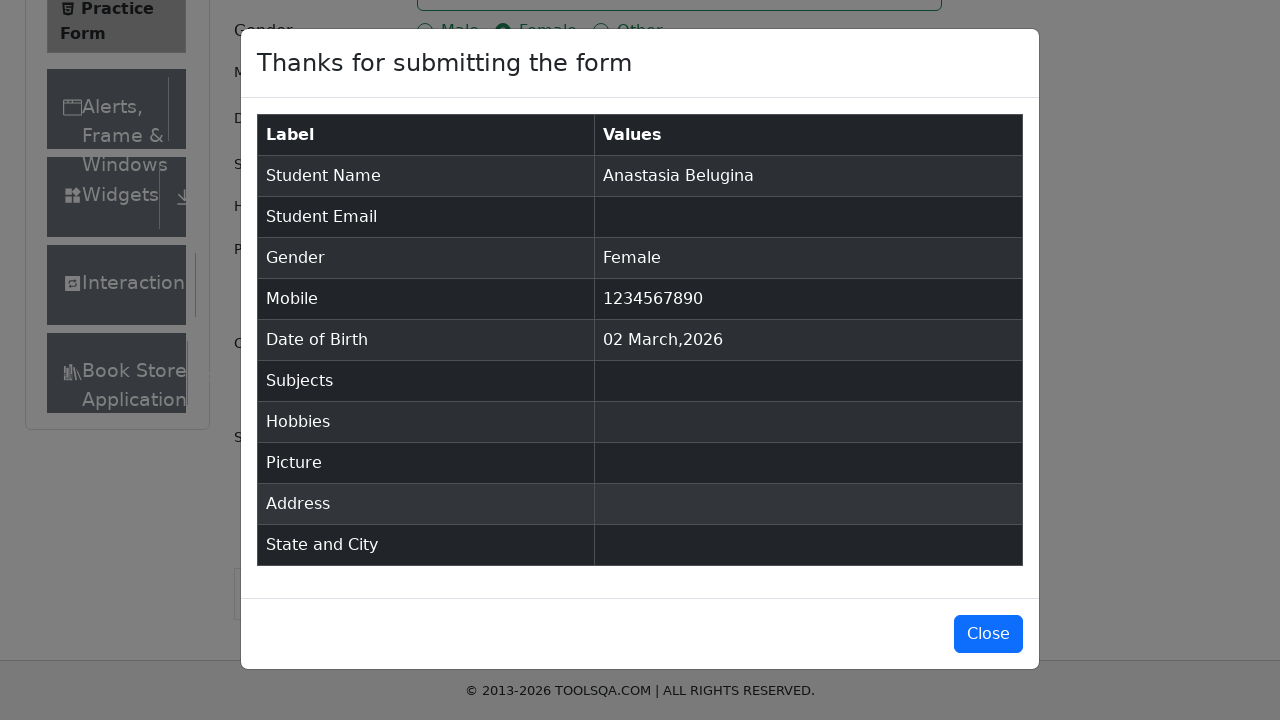